Tests login error handling by entering invalid credentials and verifying the appropriate error message is displayed

Starting URL: https://parabank.parasoft.com/parabank/index.htm

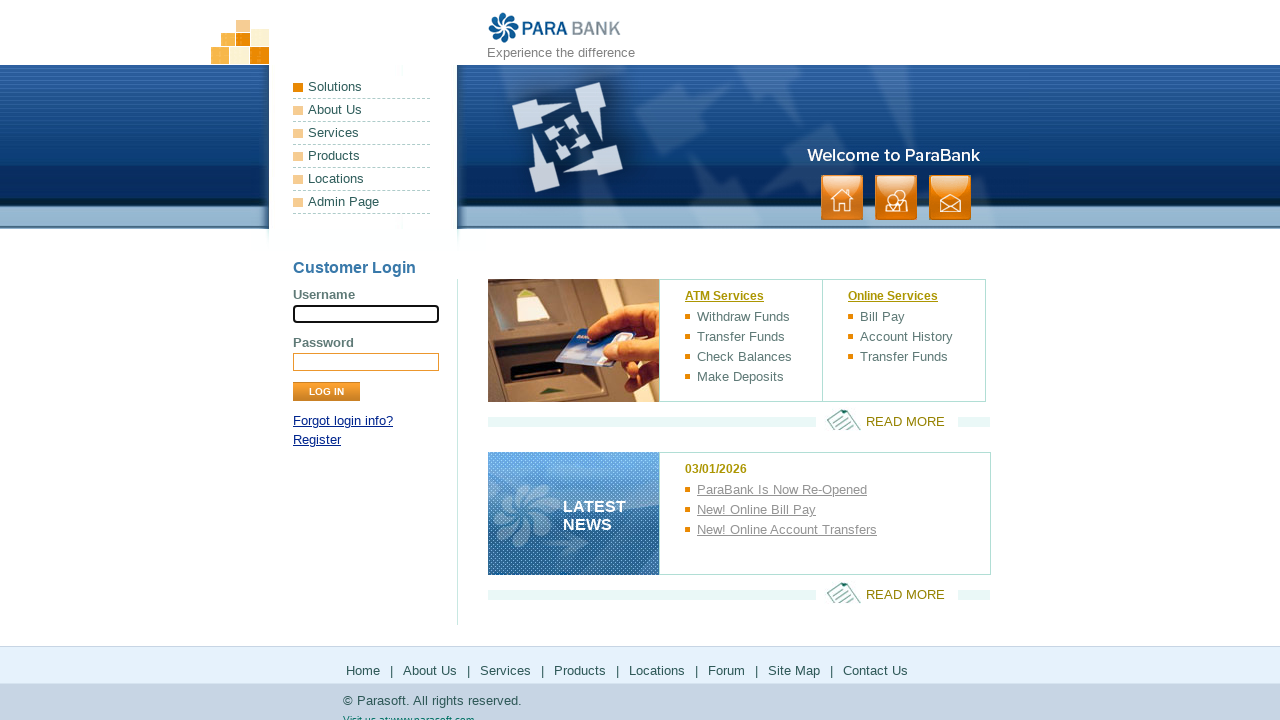

Filled username field with invalid credentials 'invaliduser12345' on input[name='username']
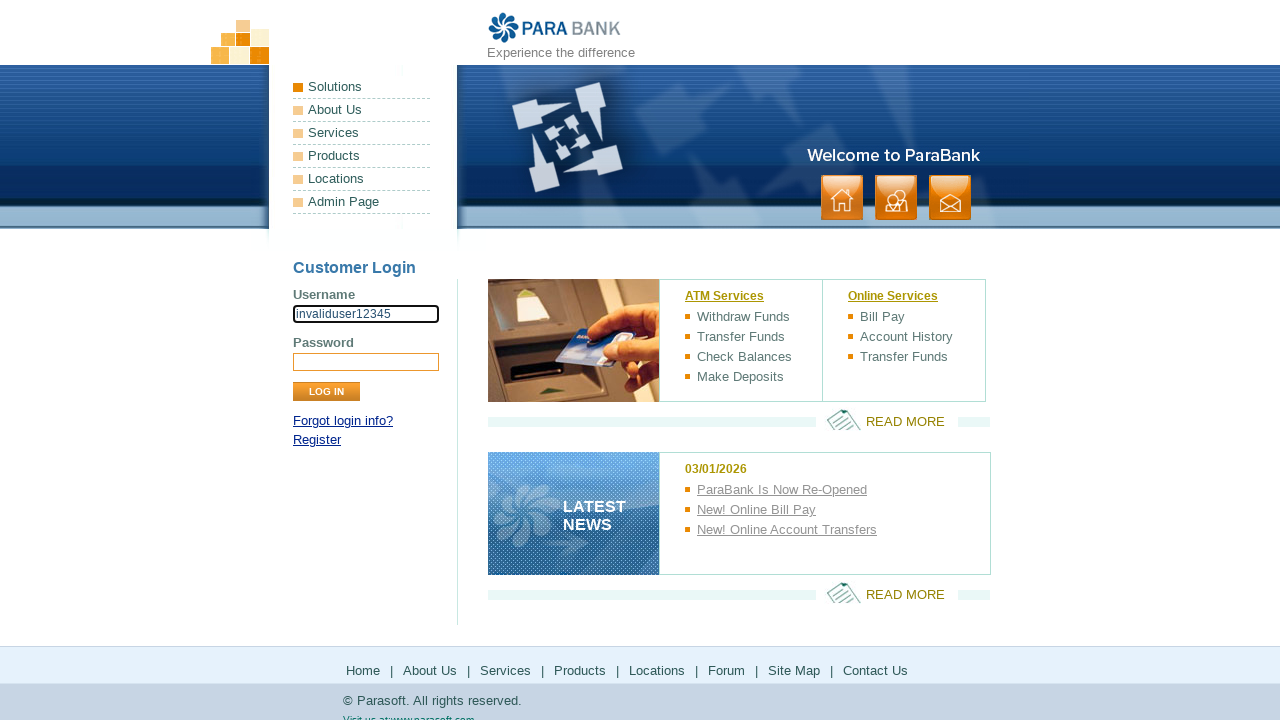

Filled password field with incorrect password 'wrongpassword123' on input[name='password']
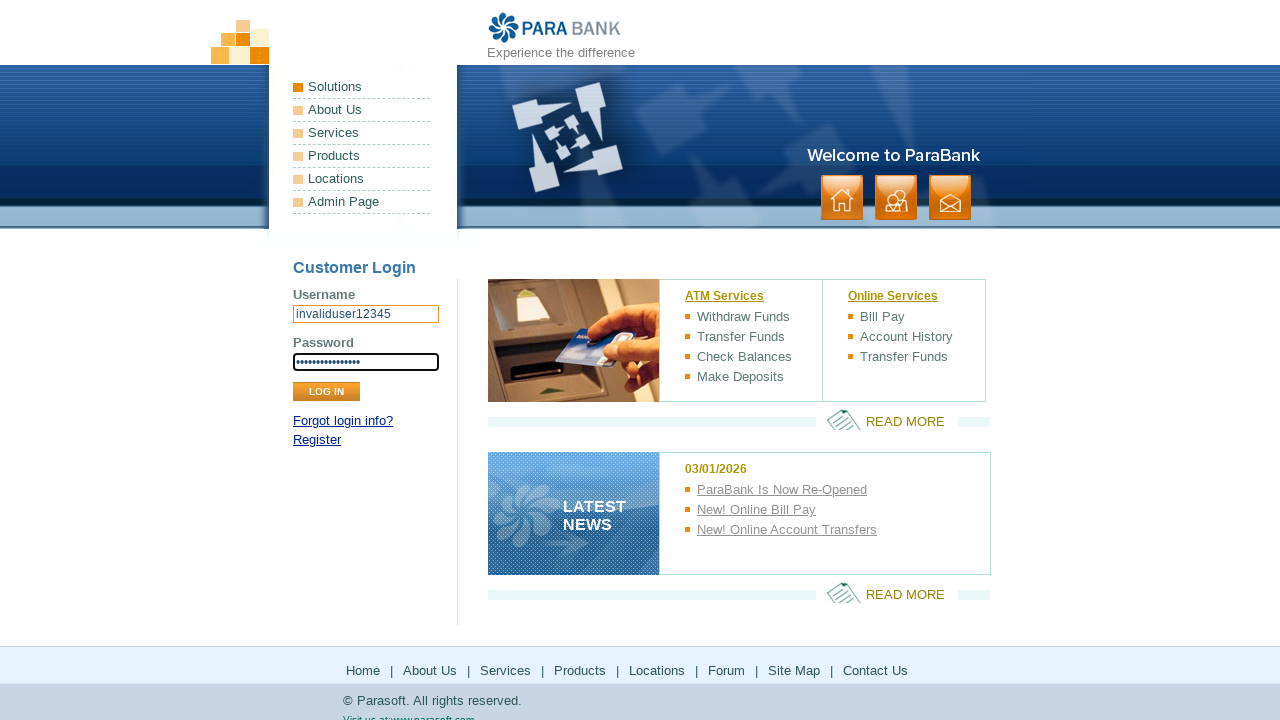

Clicked Login button with invalid credentials at (326, 392) on input[value='Log In']
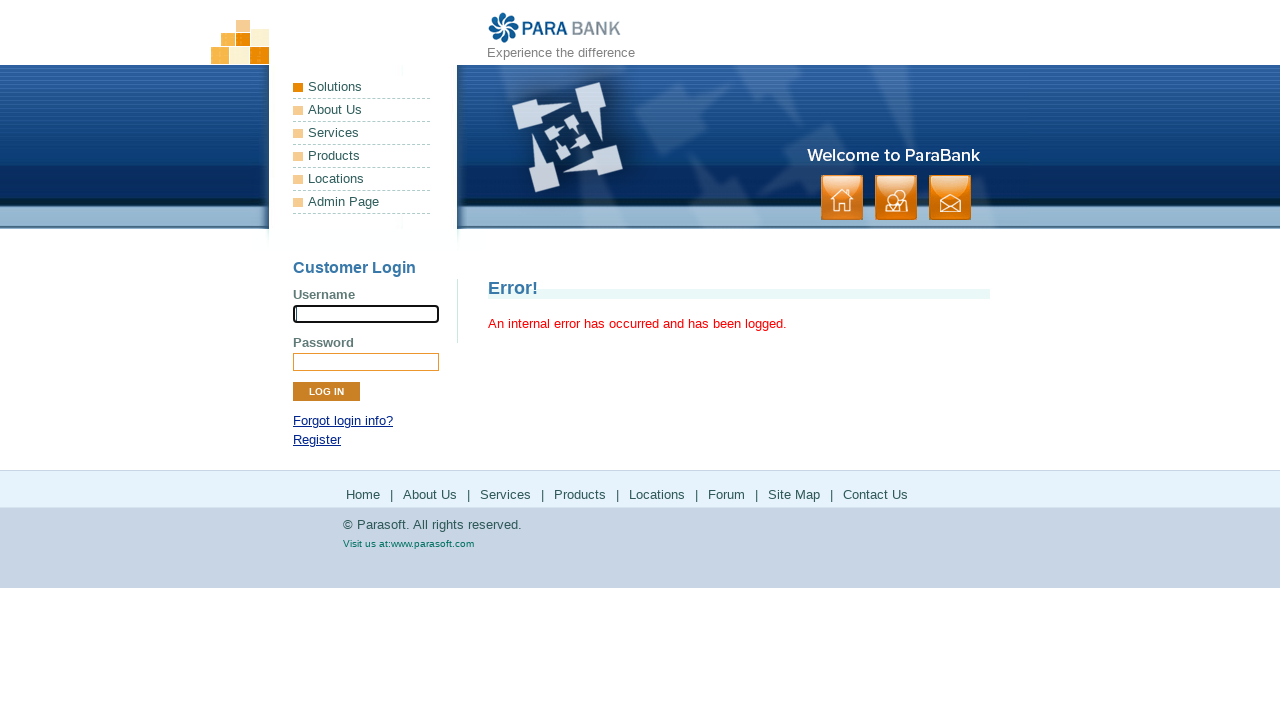

Verified error message is displayed: 'An internal error has occurred and has been logged'
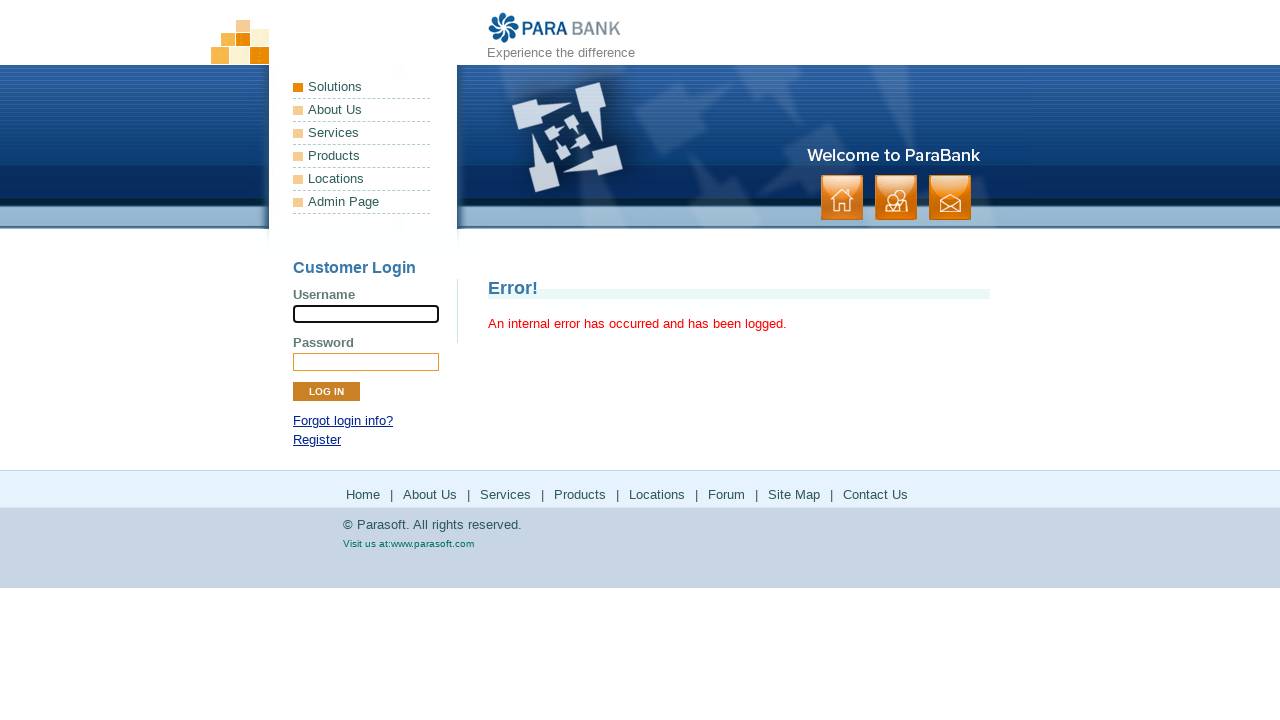

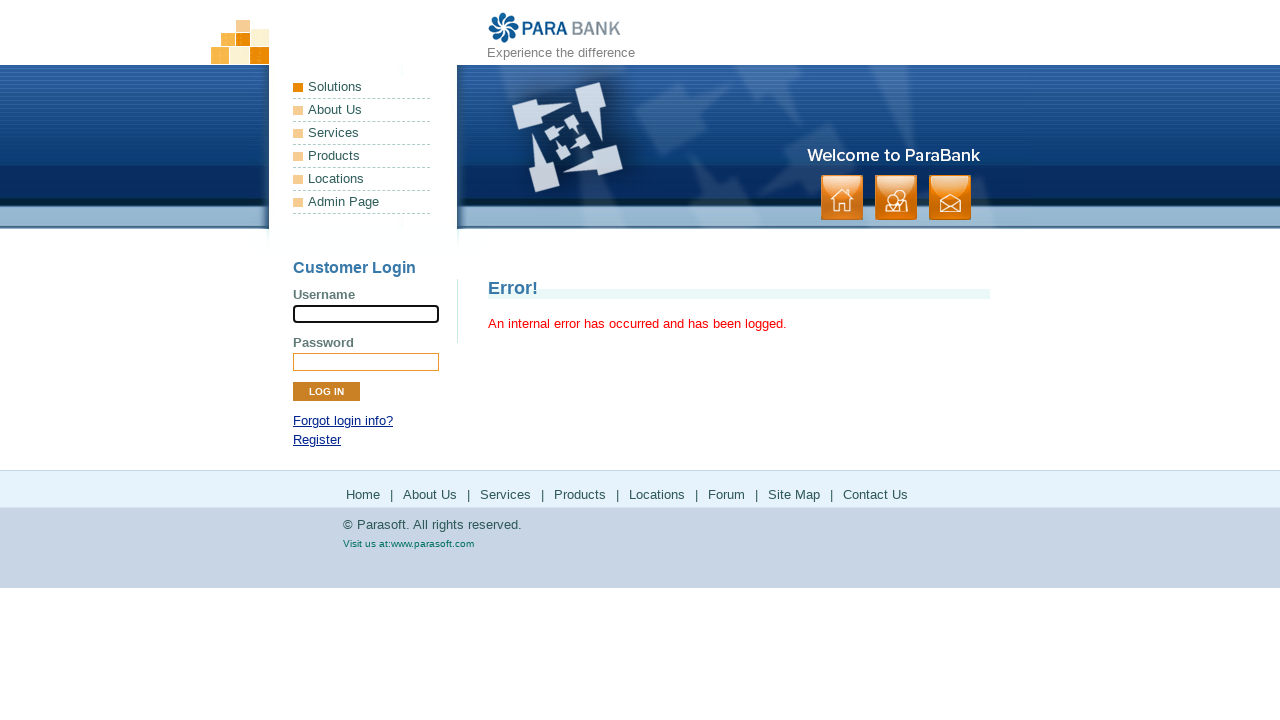